Tests number input field functionality by entering a value, clearing it, and entering a new value

Starting URL: http://the-internet.herokuapp.com/inputs

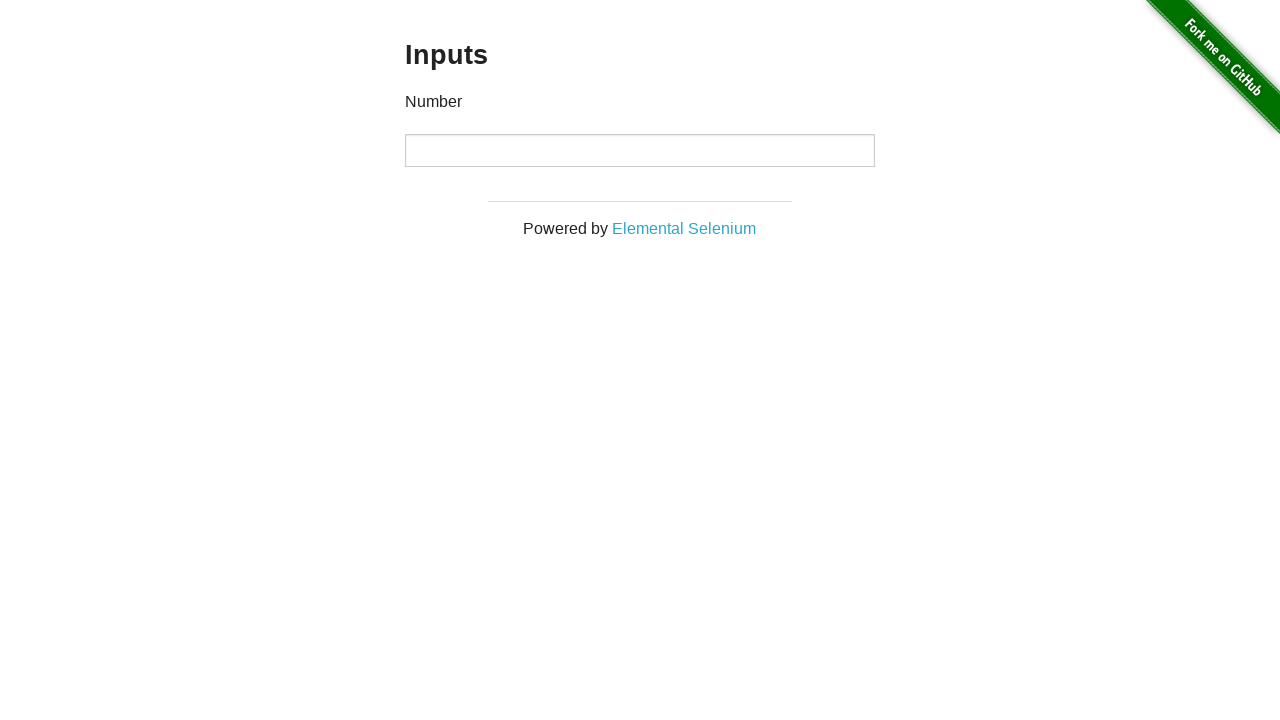

Filled number input field with value '1000' on input[type="number"]
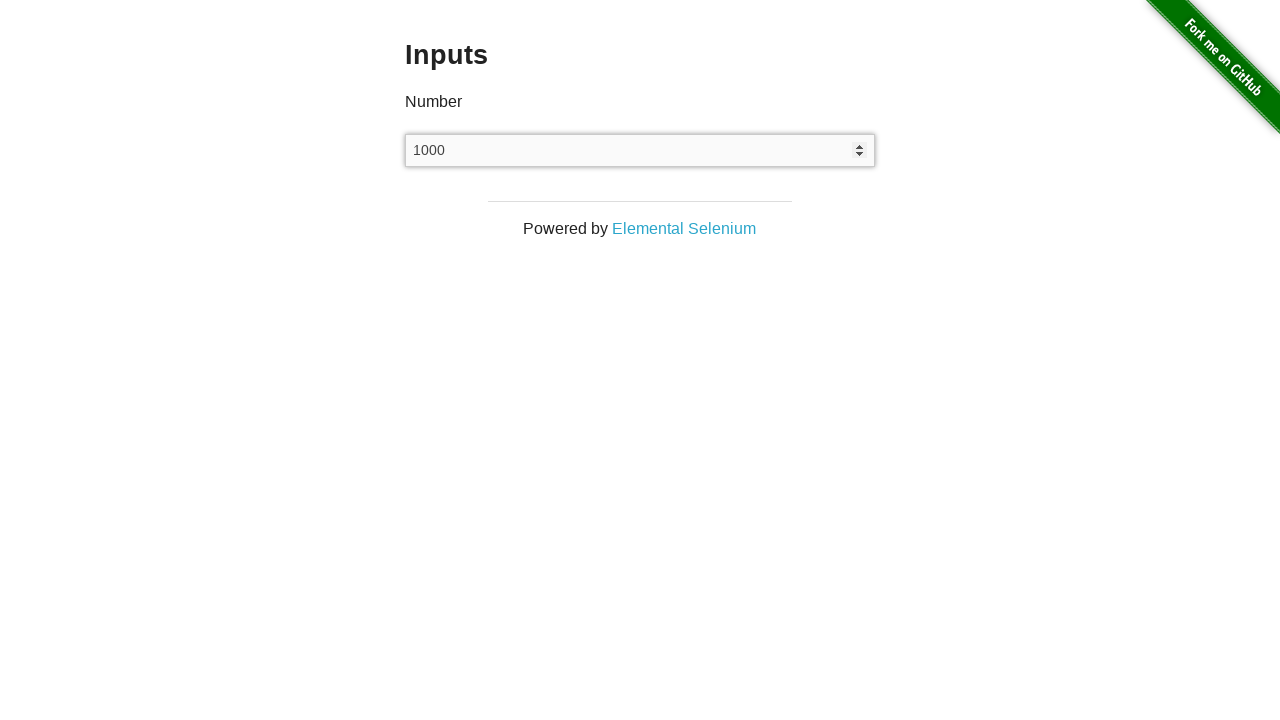

Cleared the number input field on input[type="number"]
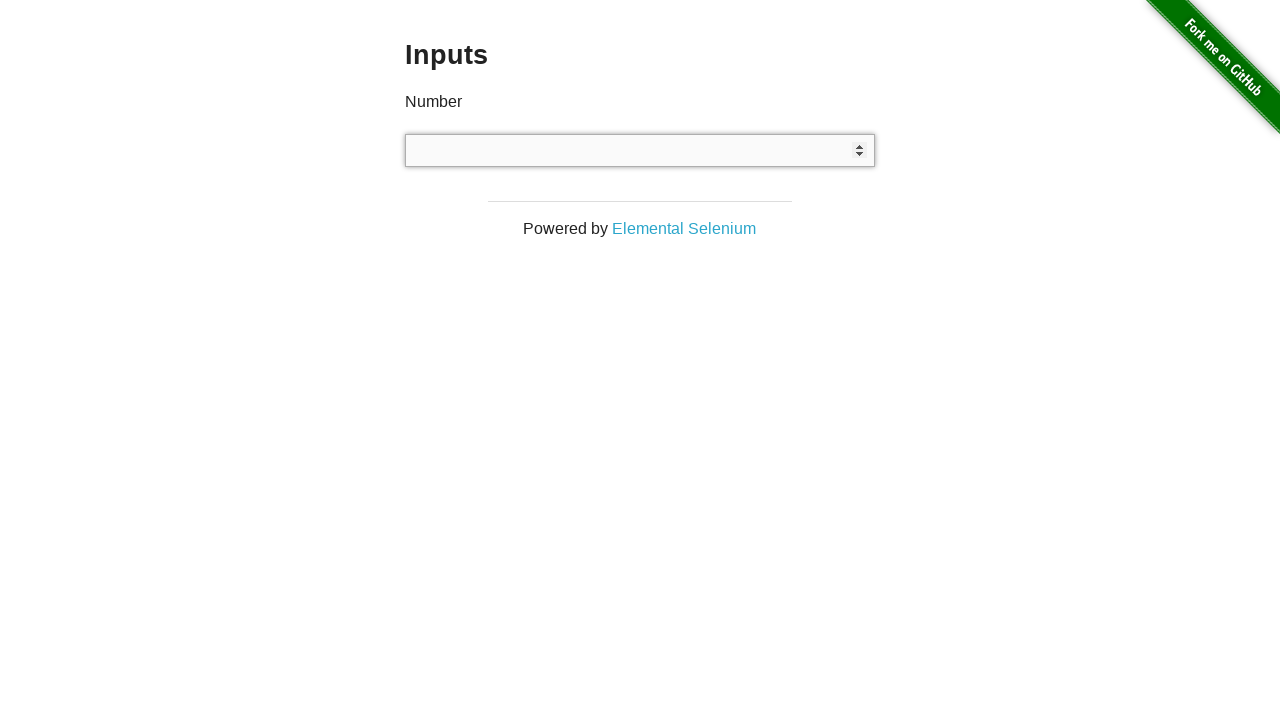

Filled number input field with new value '999' on input[type="number"]
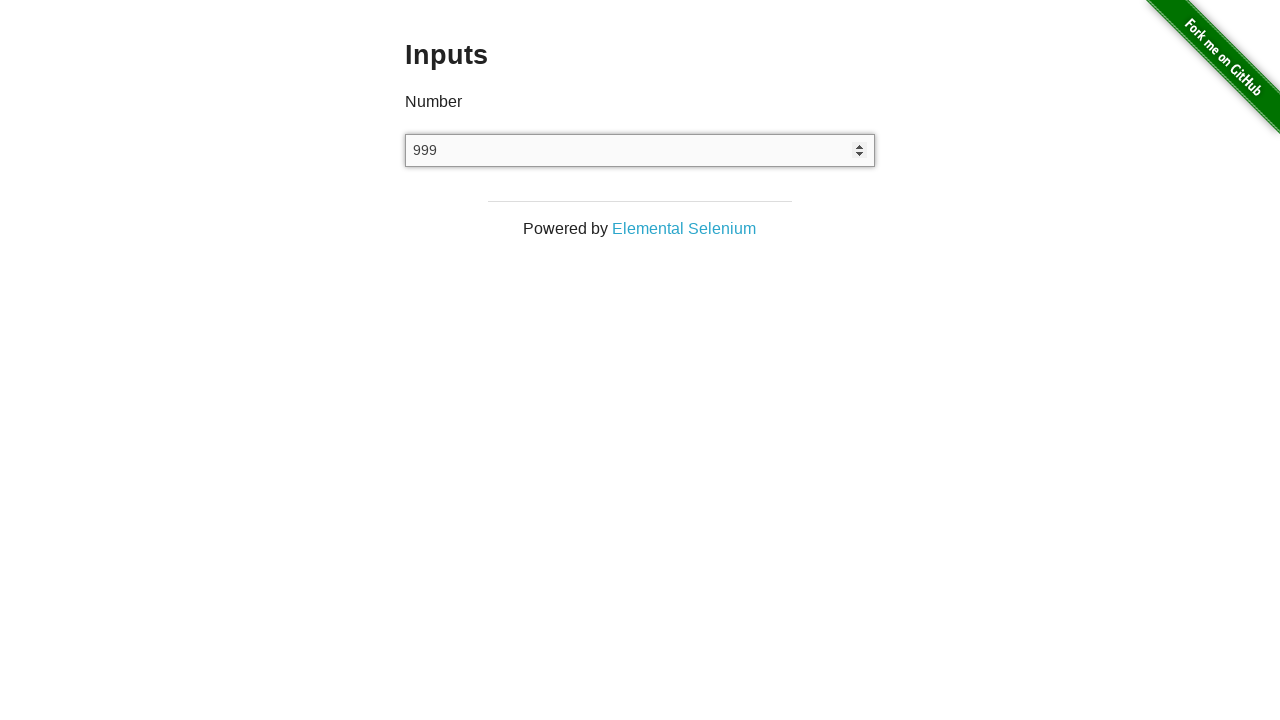

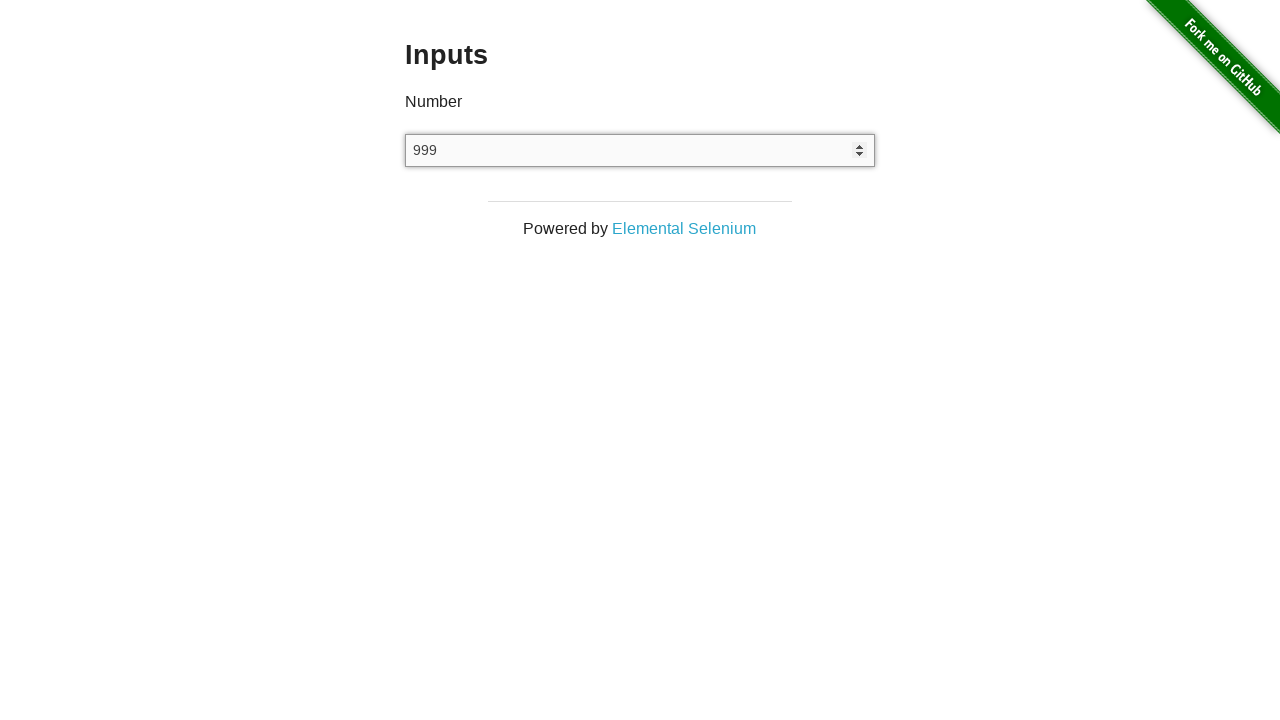